Tests clicking on the Submit New Language menu and verifies the page subtitle is displayed correctly.

Starting URL: http://www.99-bottles-of-beer.net/

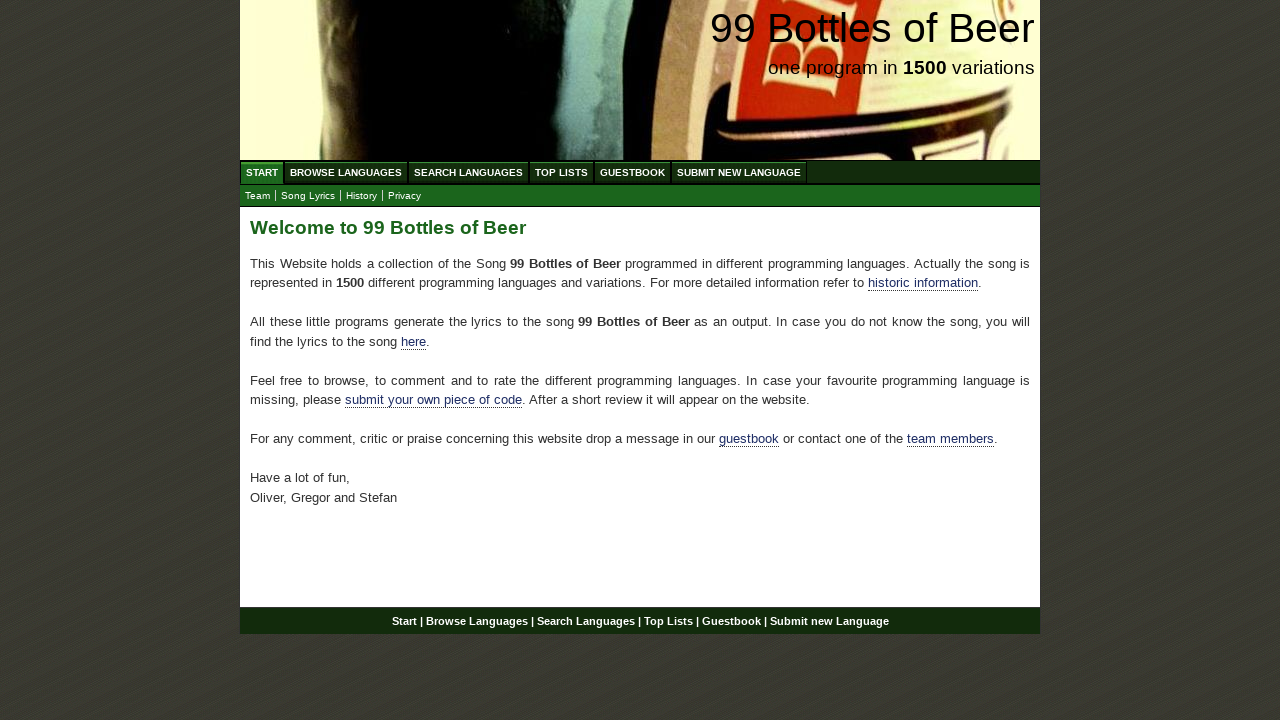

Clicked on Submit New Language menu link at (739, 172) on a[href='/submitnewlanguage.html']
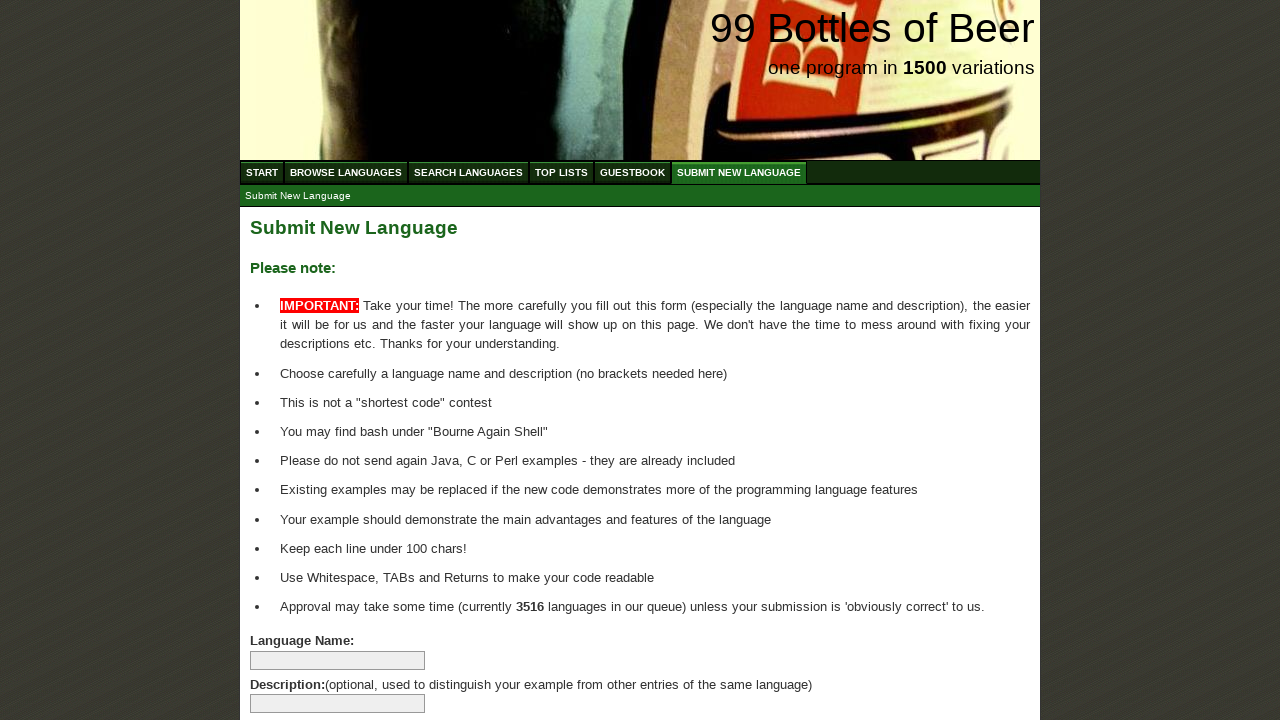

Verified page subtitle is displayed correctly
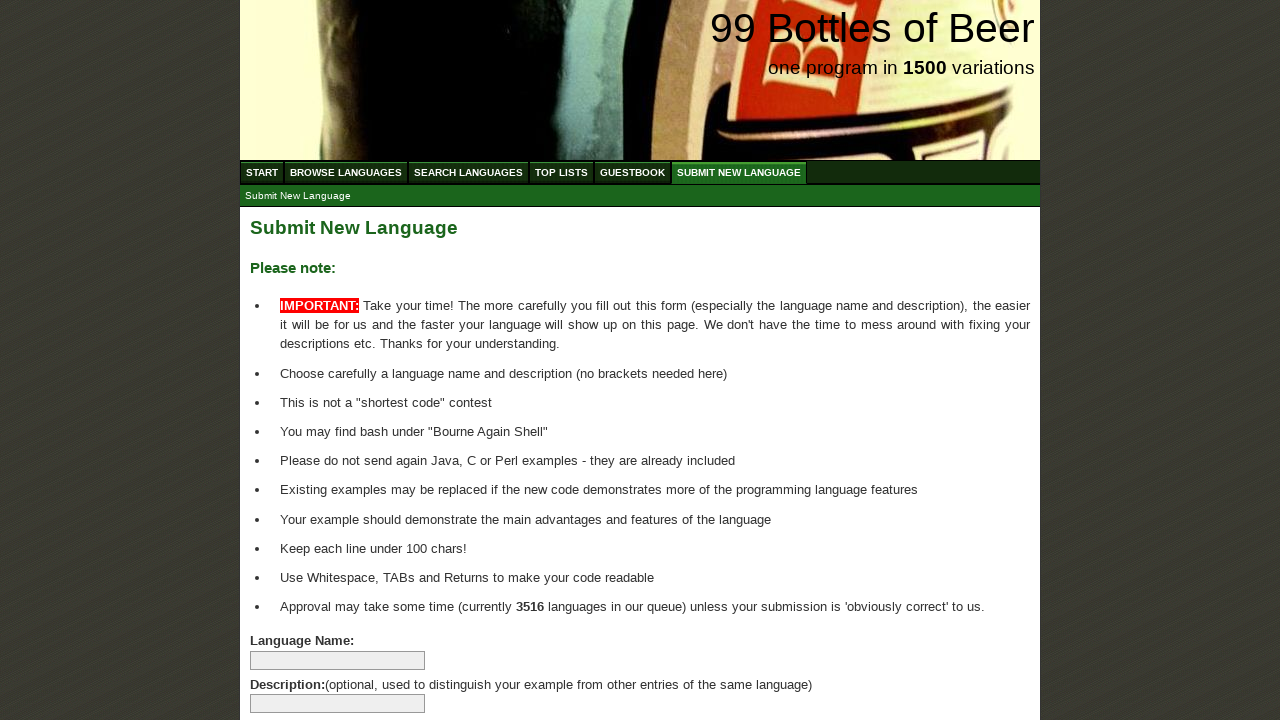

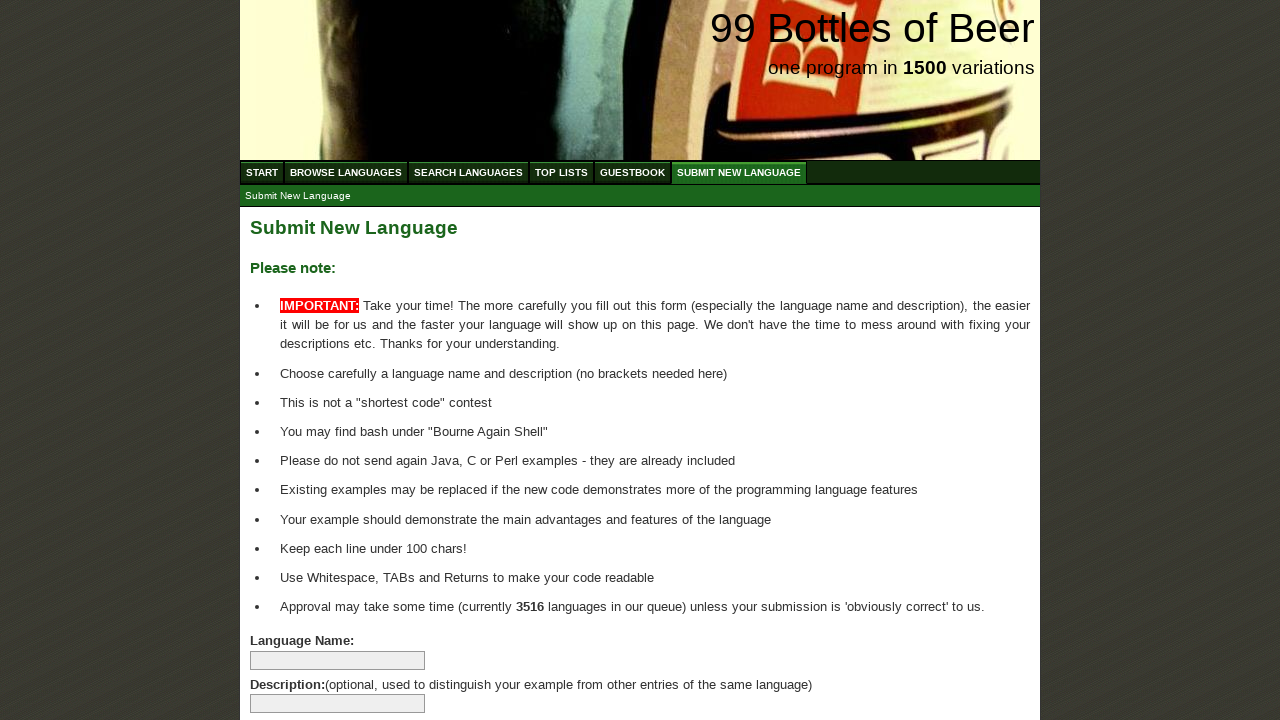